Tests dropdown menu interactions by selecting options using different methods (text, index, value)

Starting URL: https://demoqa.com/select-menu

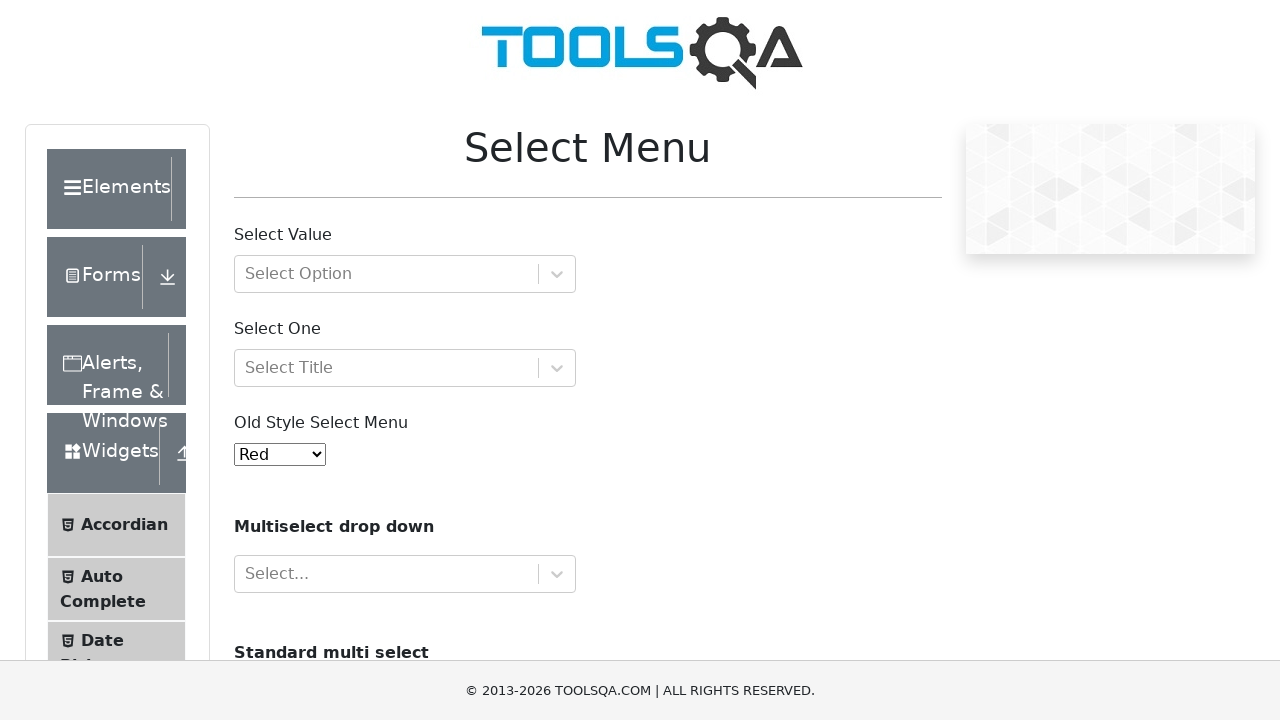

Waited for dropdown menu to be visible
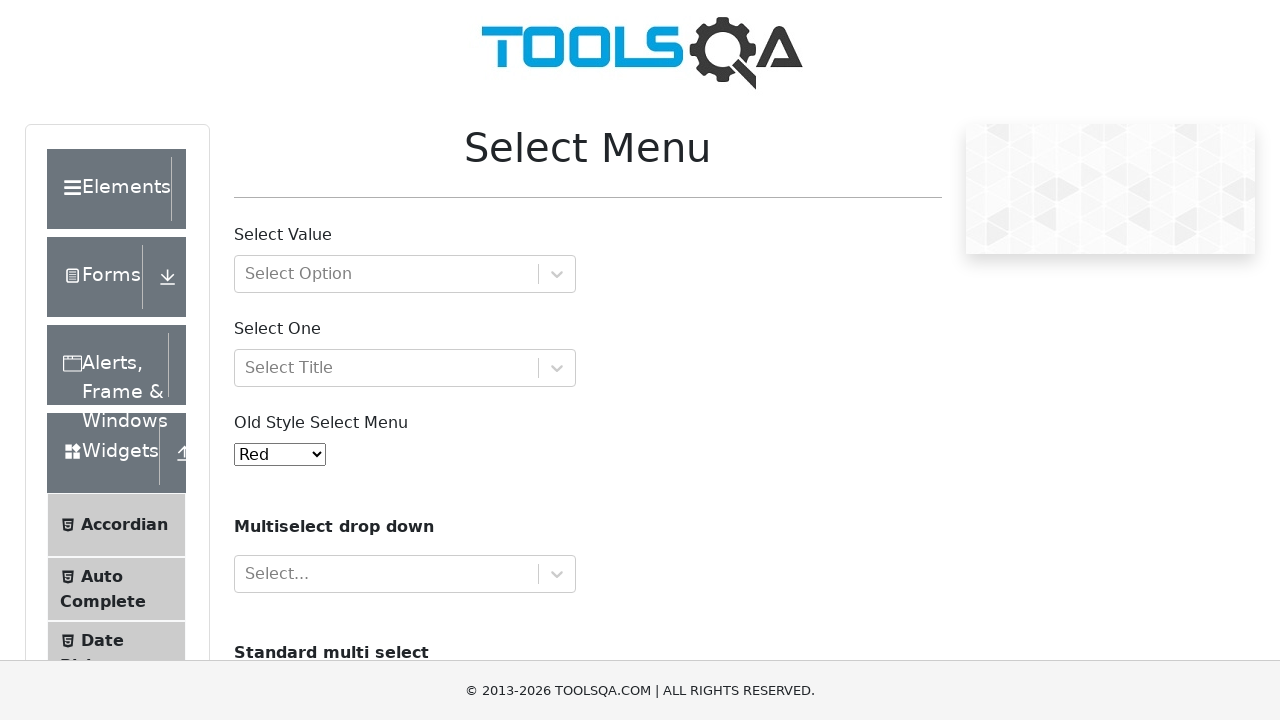

Selected 'Red' option by visible text on select#oldSelectMenu
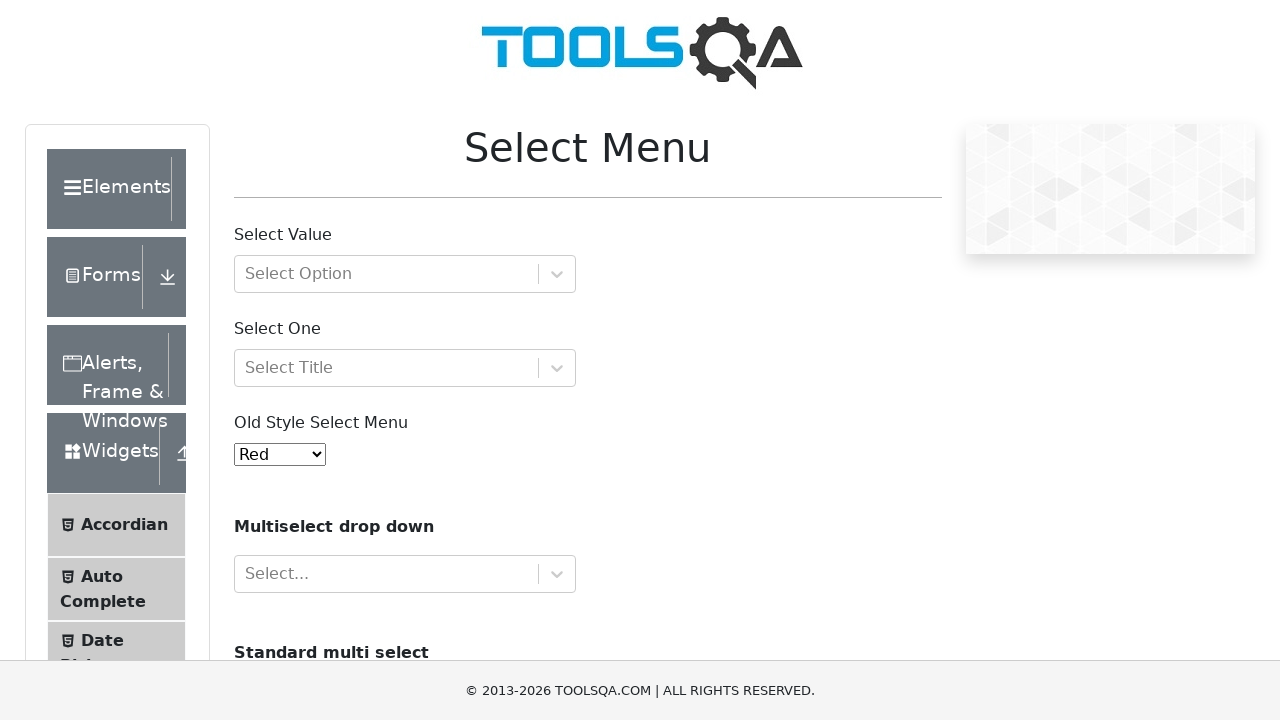

Selected 5th option (Purple) by index on select#oldSelectMenu
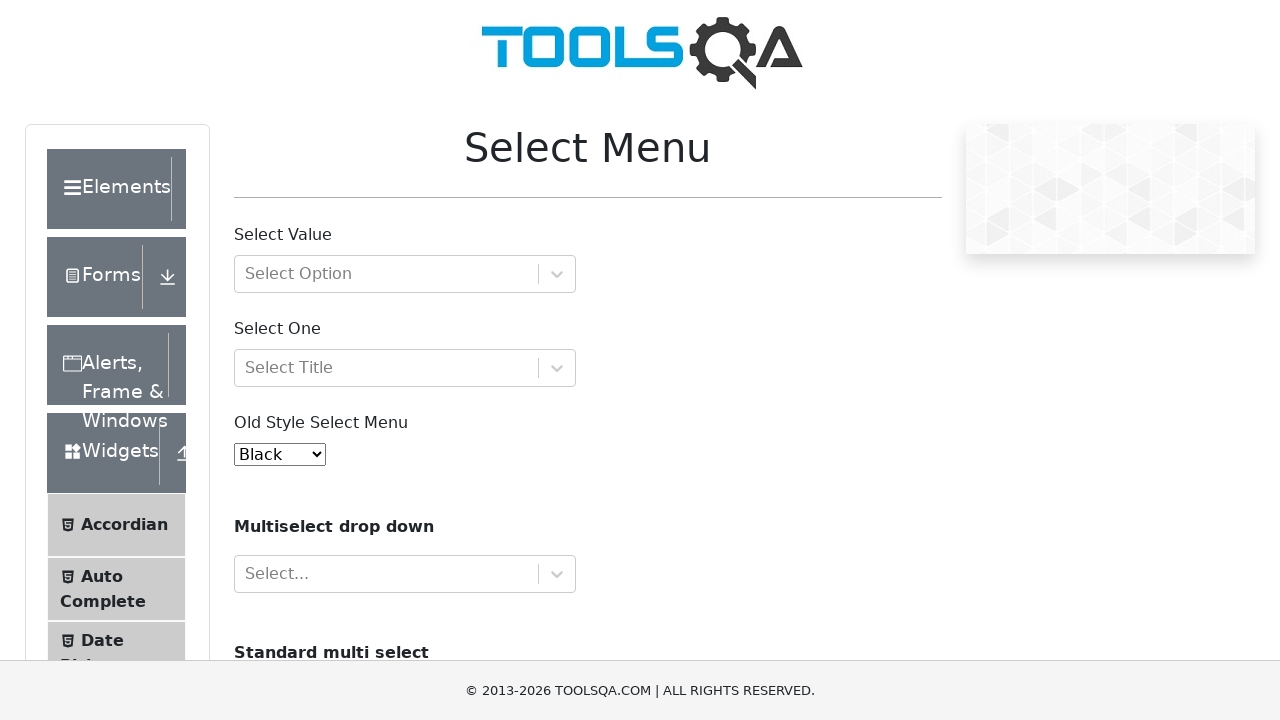

Selected option with value '10' (Aqua) on select#oldSelectMenu
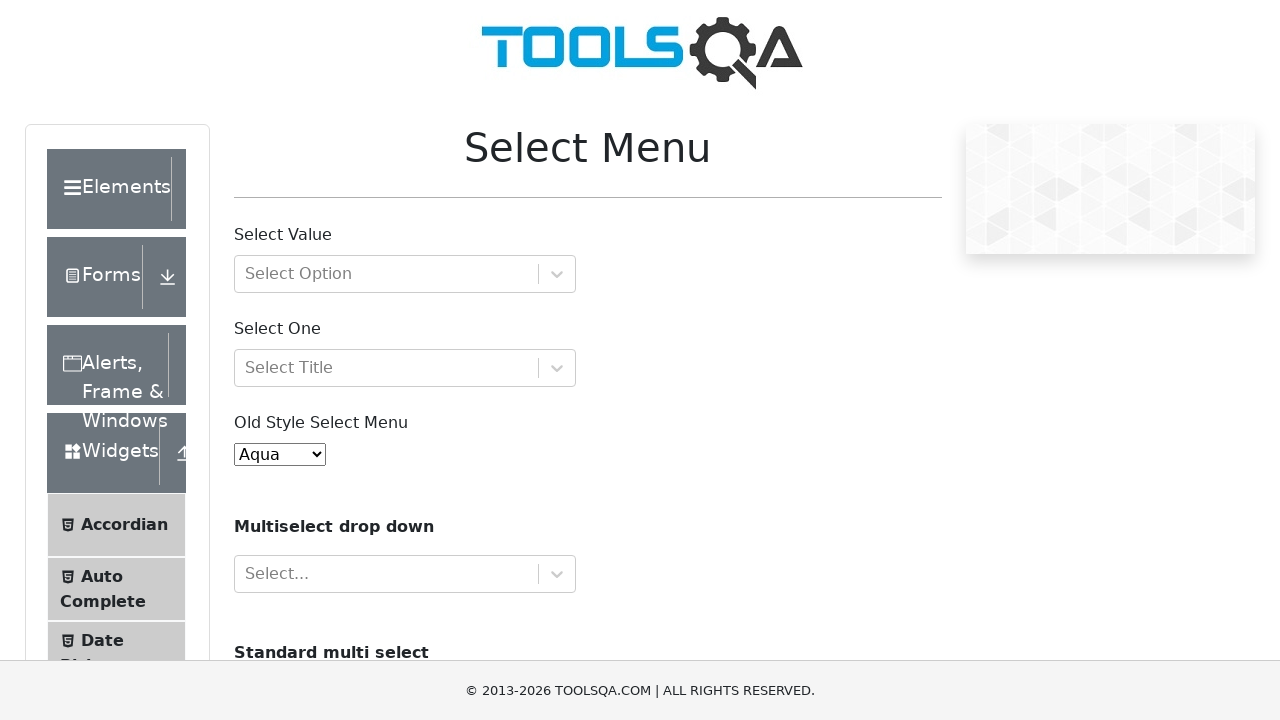

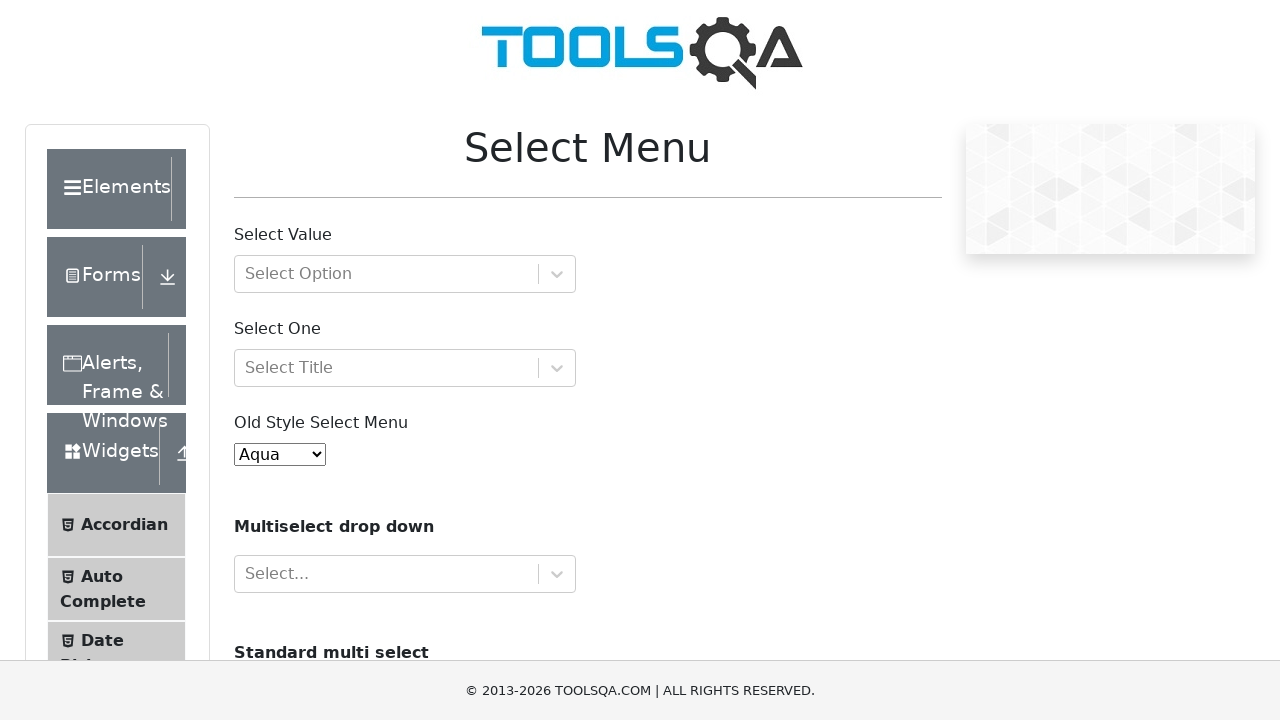